Tests the search functionality on Ruta.lt by searching for multiple product terms and verifying that search results contain the searched keywords in product titles

Starting URL: https://www.ruta.lt/

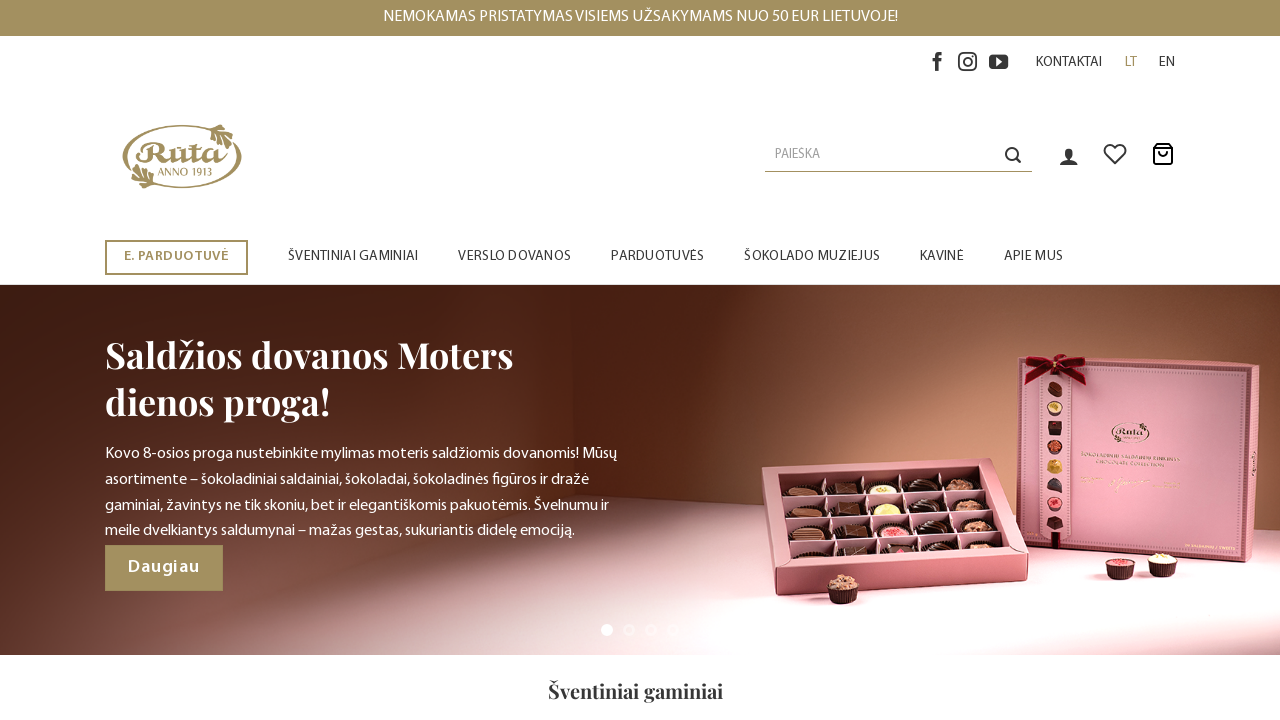

Filled search box with 'traškučiai' on #woocommerce-product-search-field-0
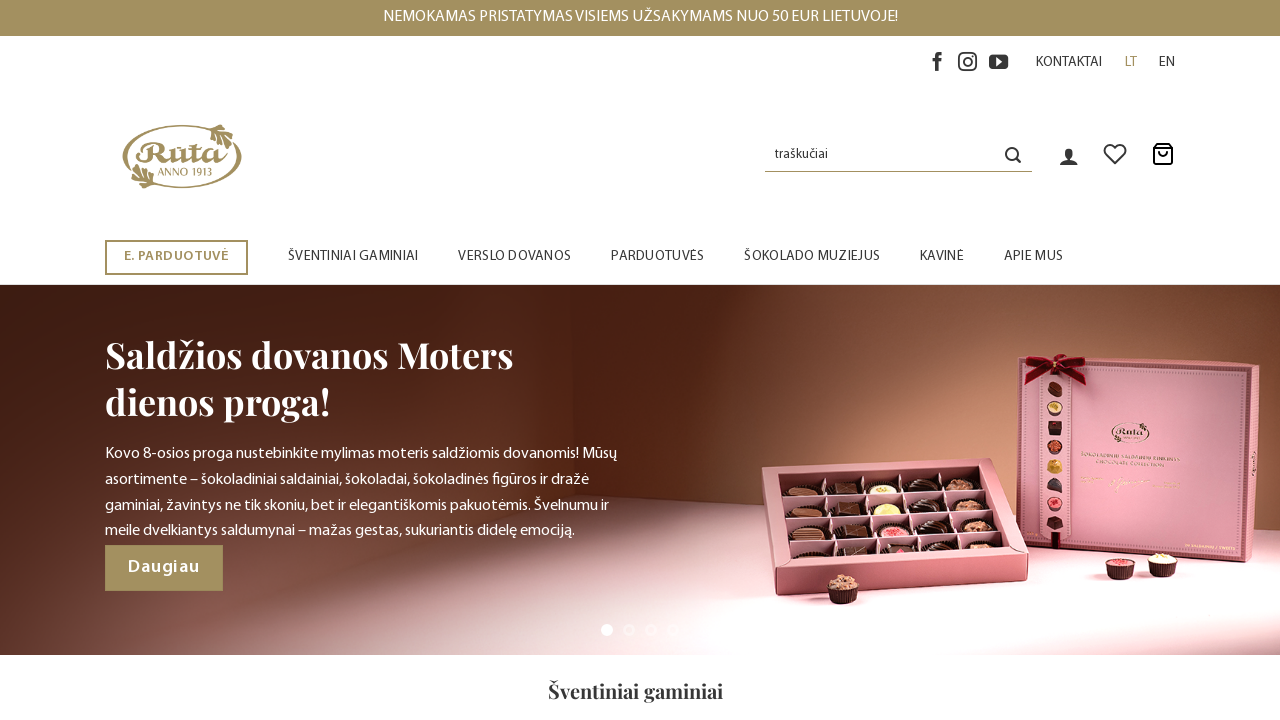

Submitted search for 'traškučiai' on #woocommerce-product-search-field-0
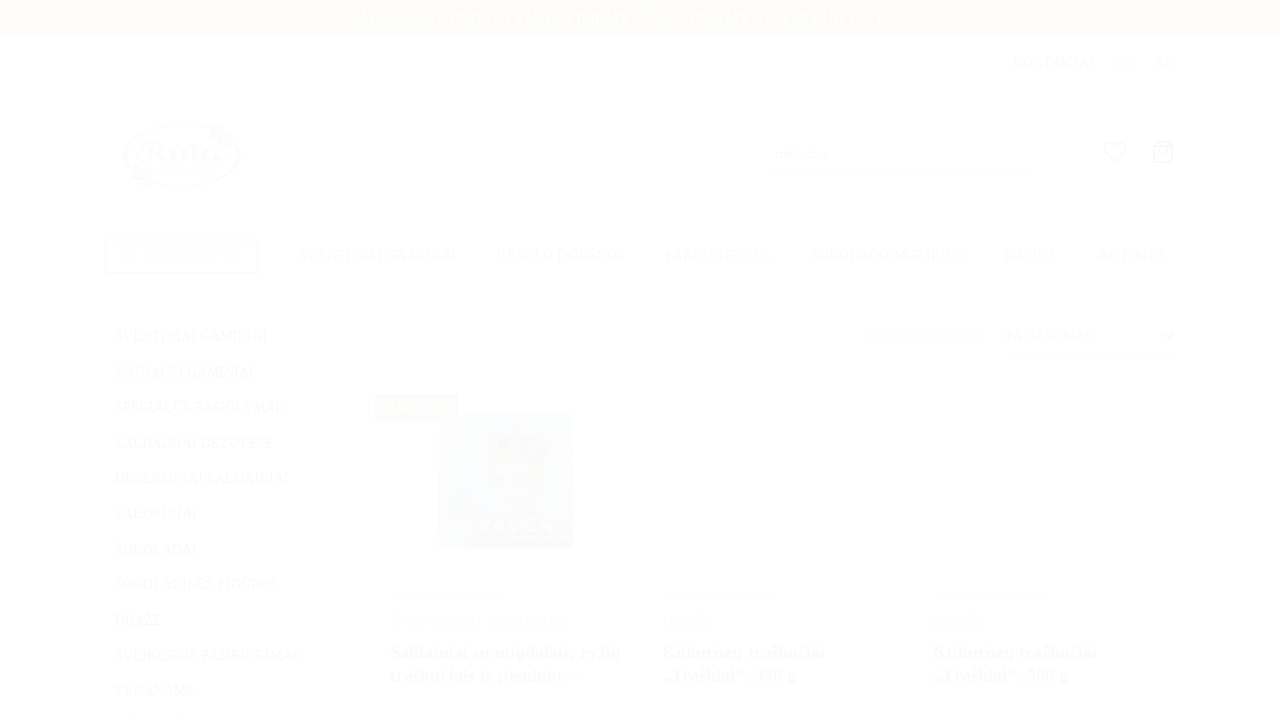

Search results loaded for 'traškučiai'
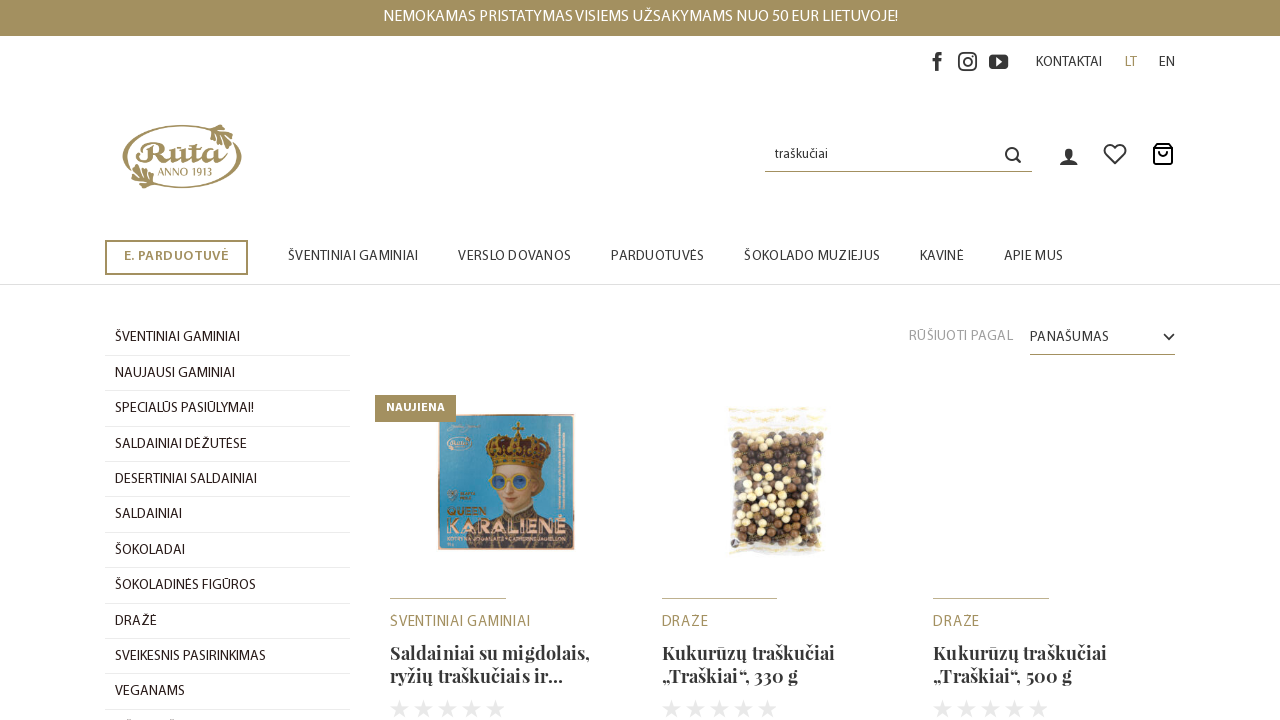

Retrieved 6 product elements from search results
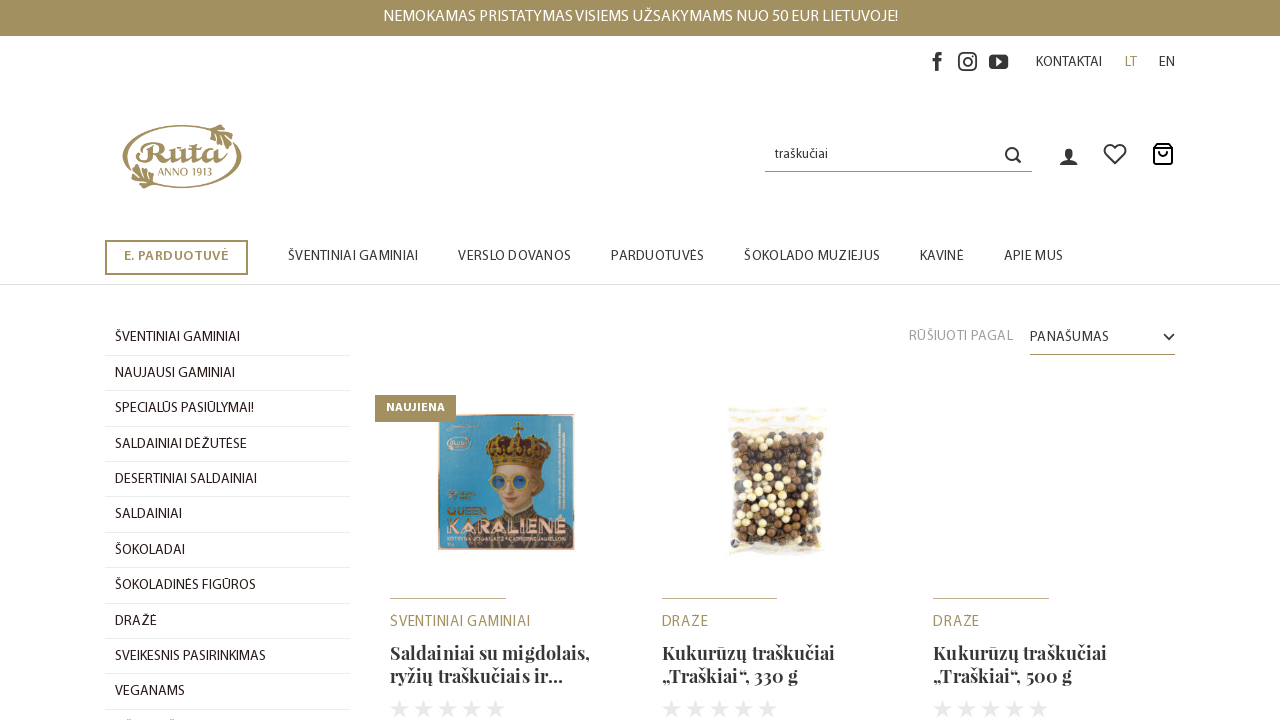

Verification failed: 'traškučiai' is NOT in all product titles
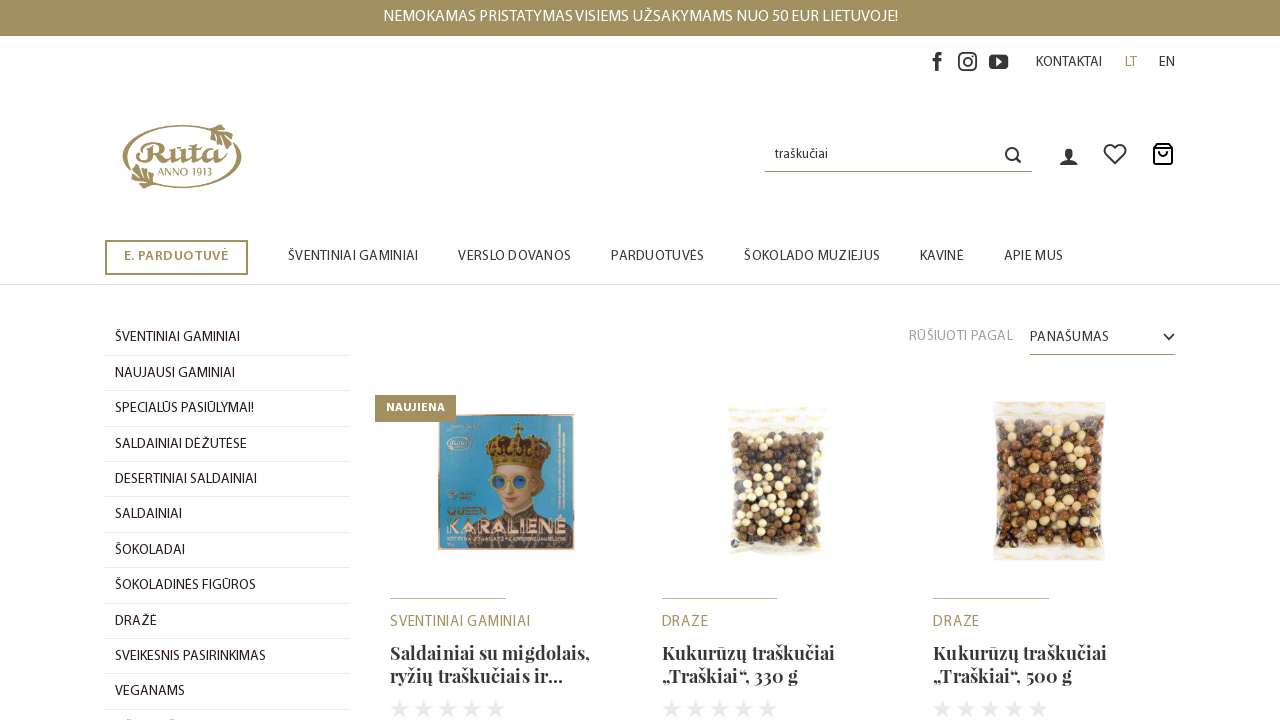

Navigated back to homepage for next search term
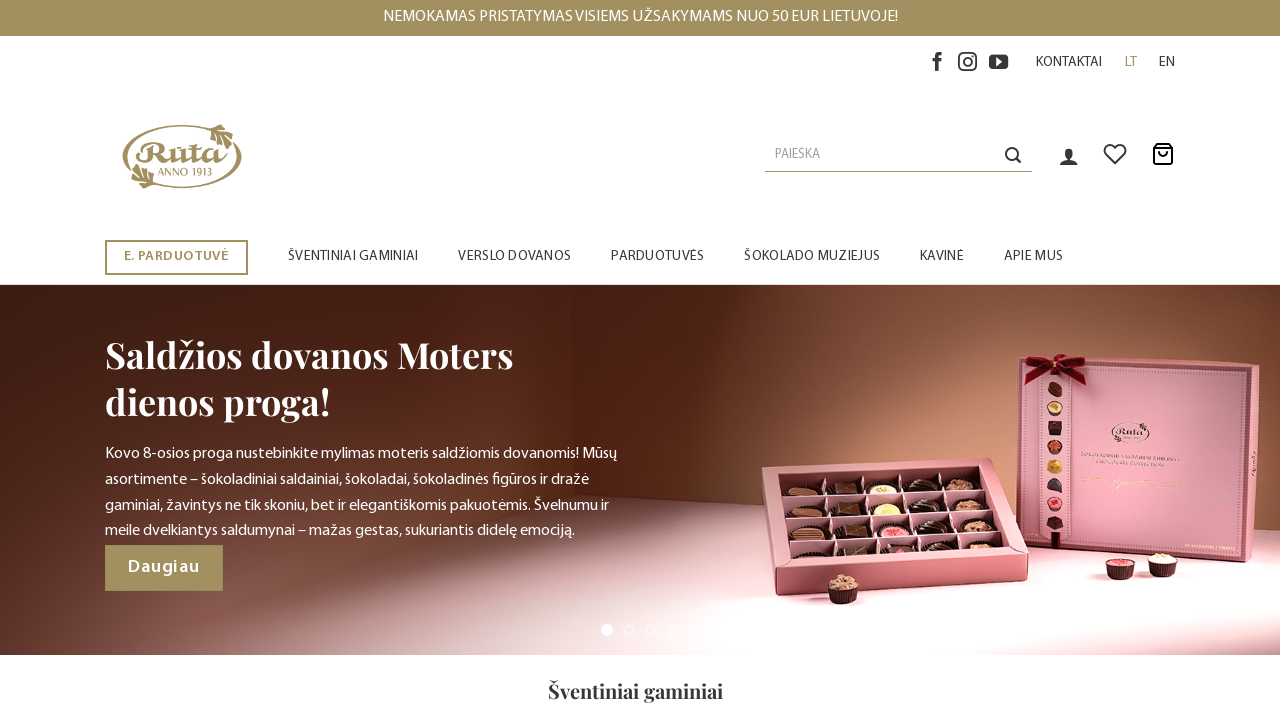

Filled search box with 'dražė' on #woocommerce-product-search-field-0
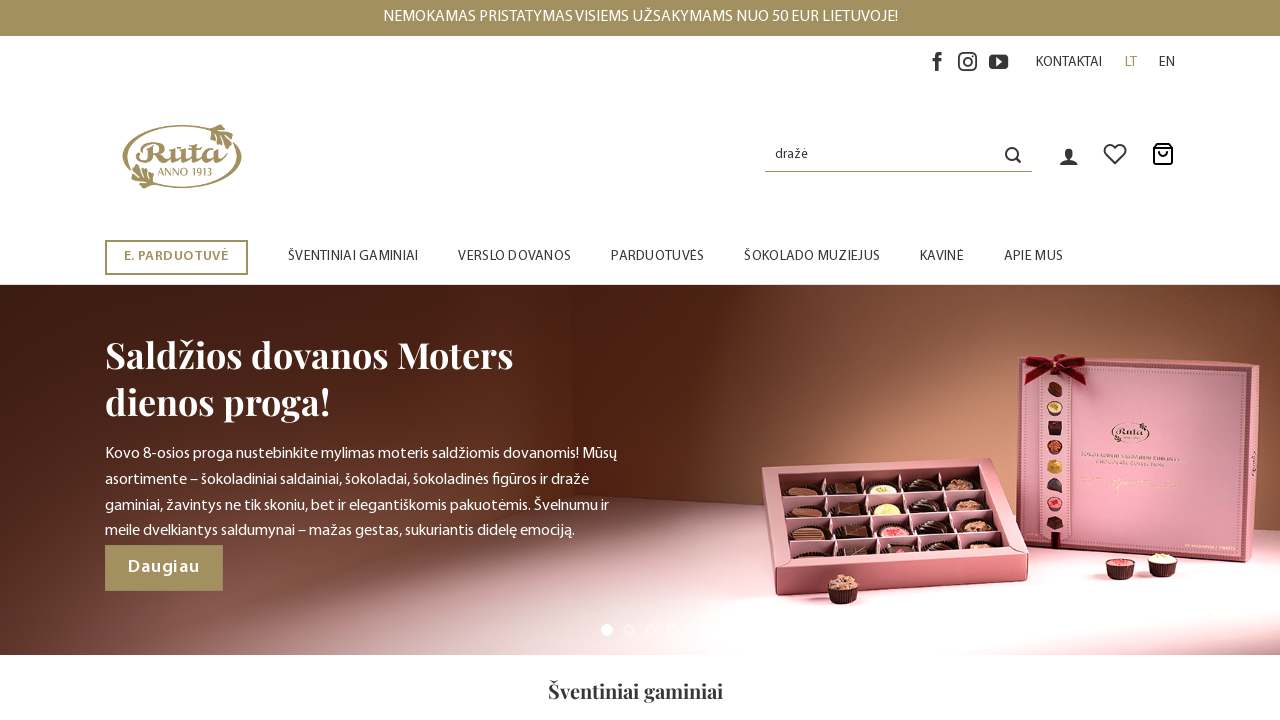

Submitted search for 'dražė' on #woocommerce-product-search-field-0
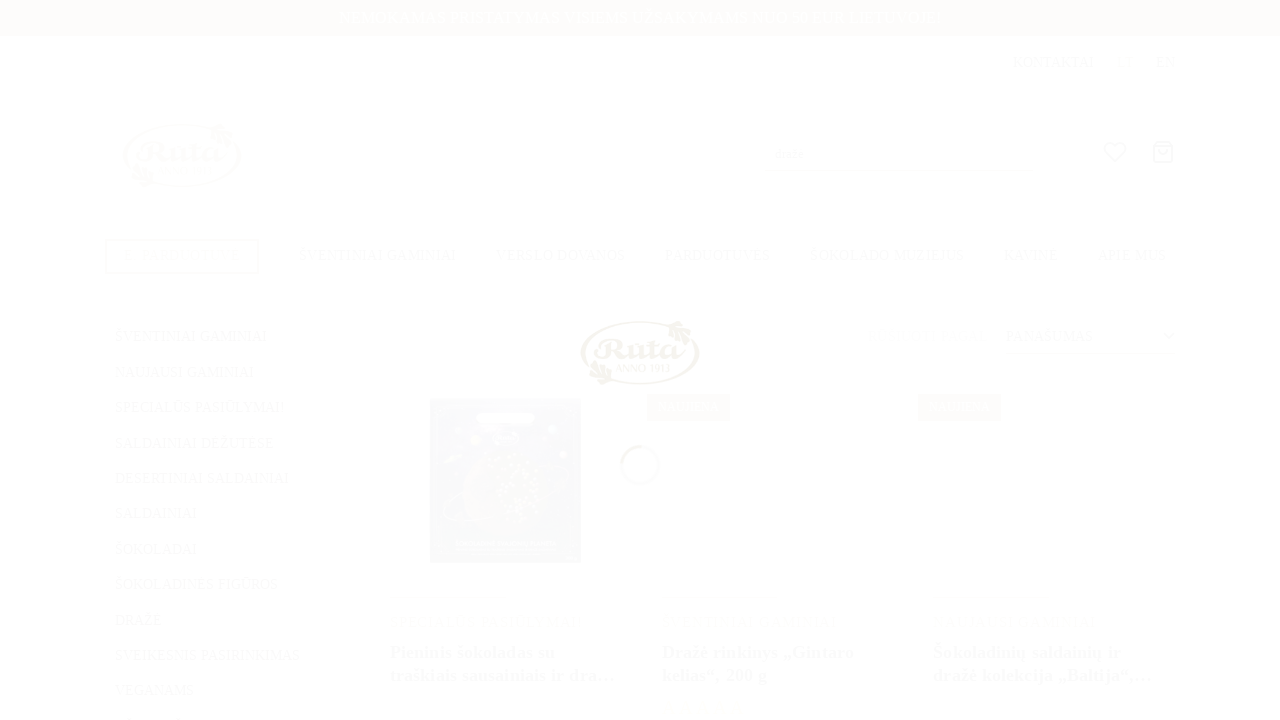

Search results loaded for 'dražė'
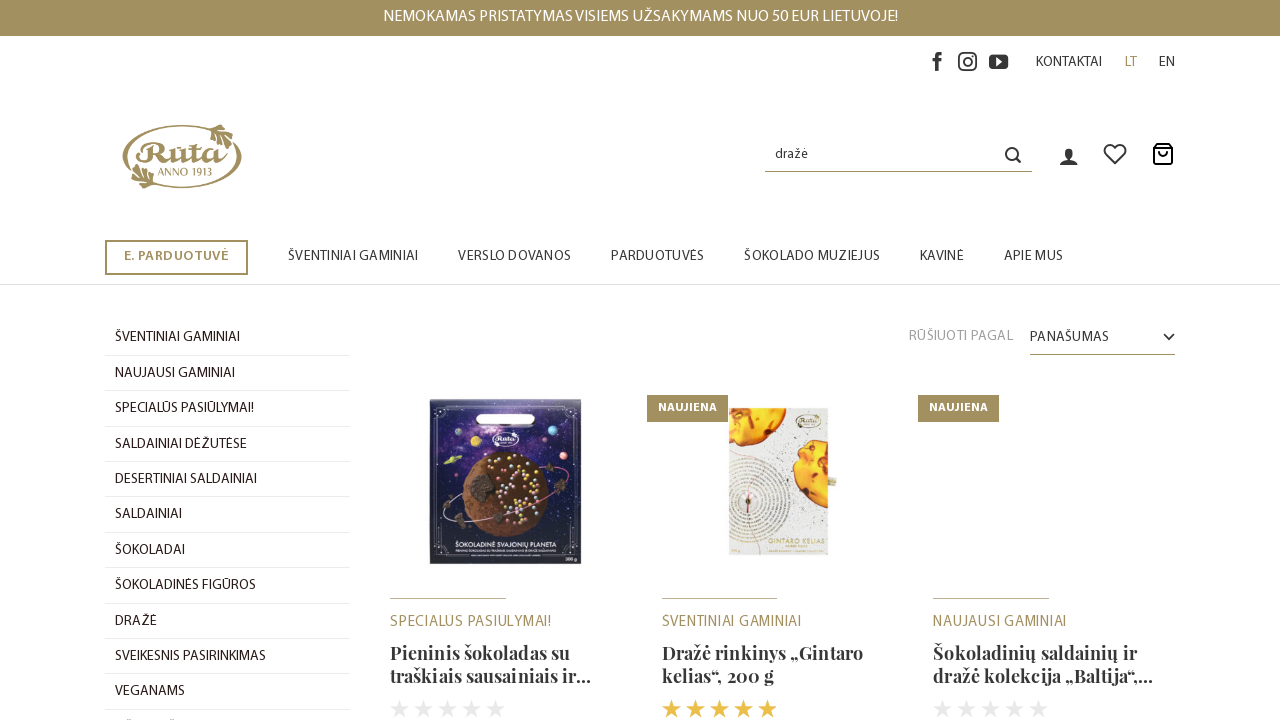

Retrieved 31 product elements from search results
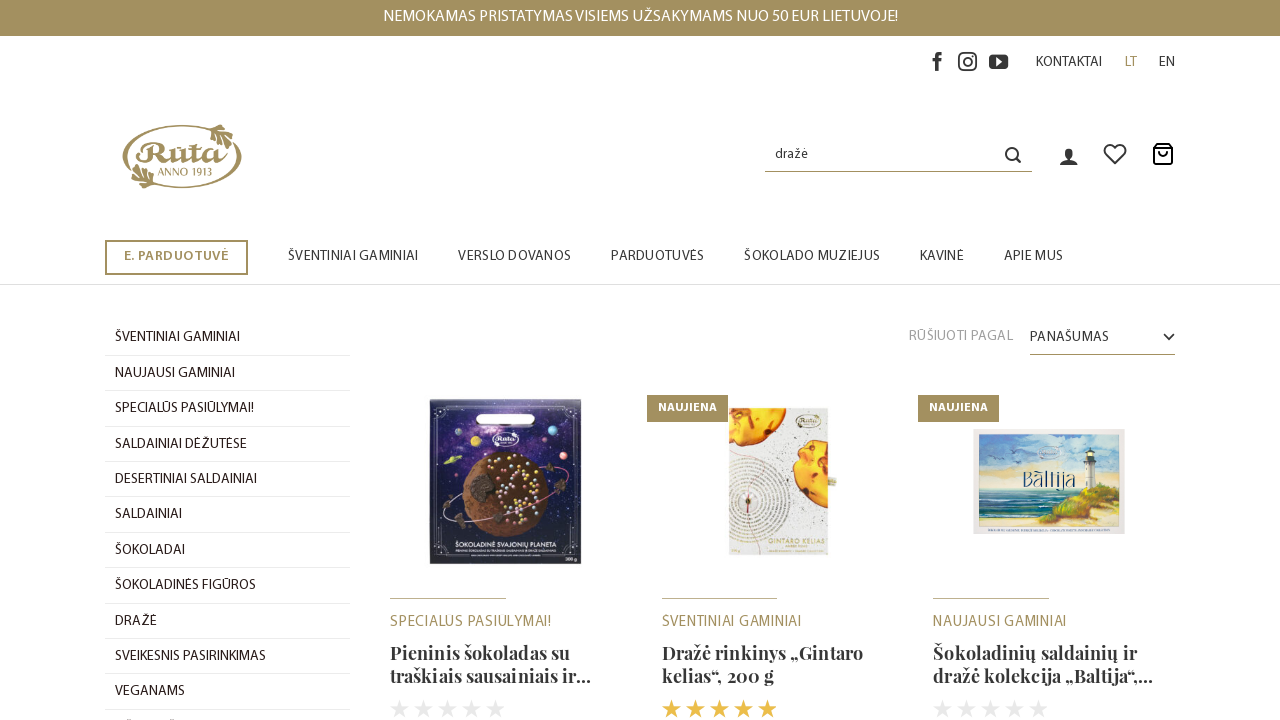

Verification failed: 'dražė' is NOT in all product titles
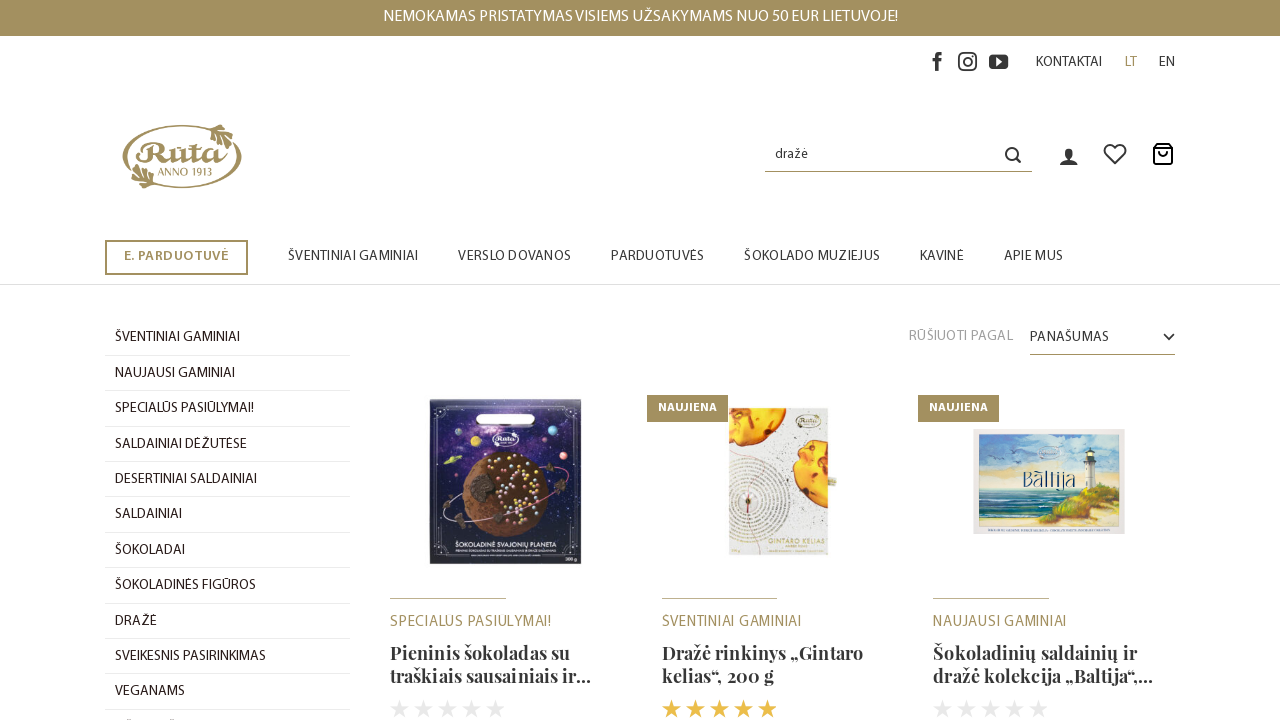

Navigated back to homepage for next search term
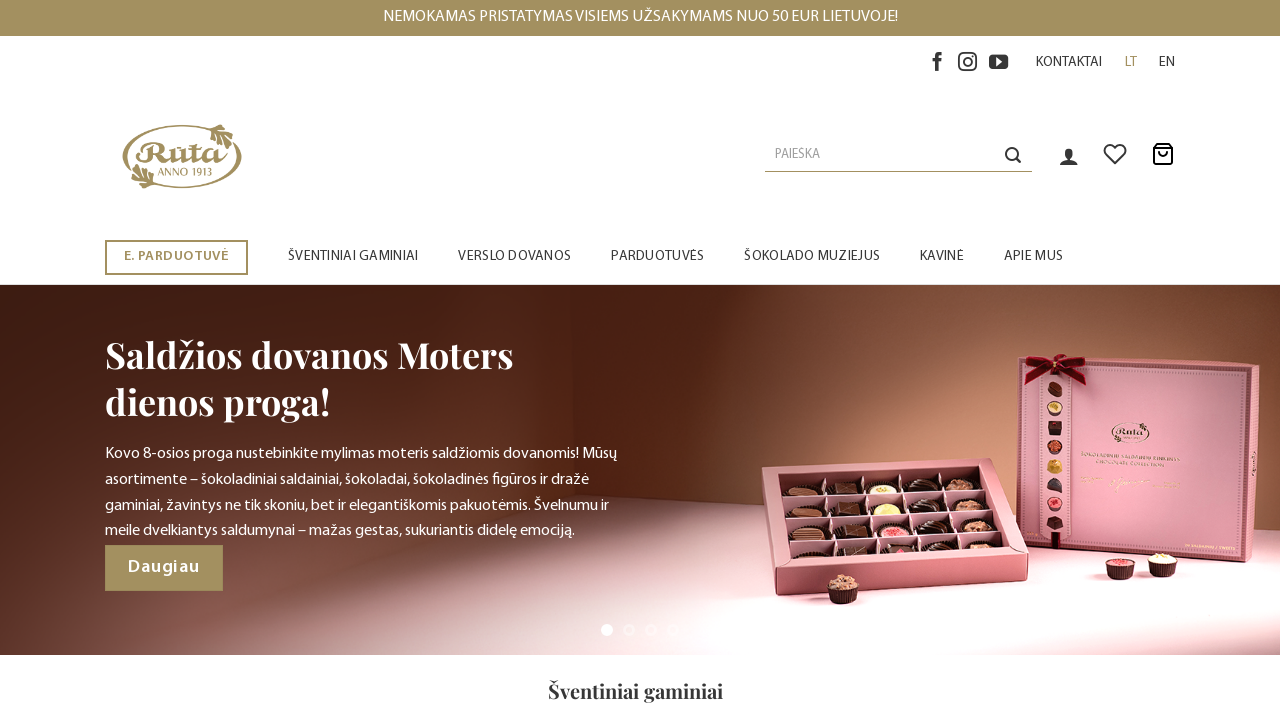

Filled search box with 'apelsinų' on #woocommerce-product-search-field-0
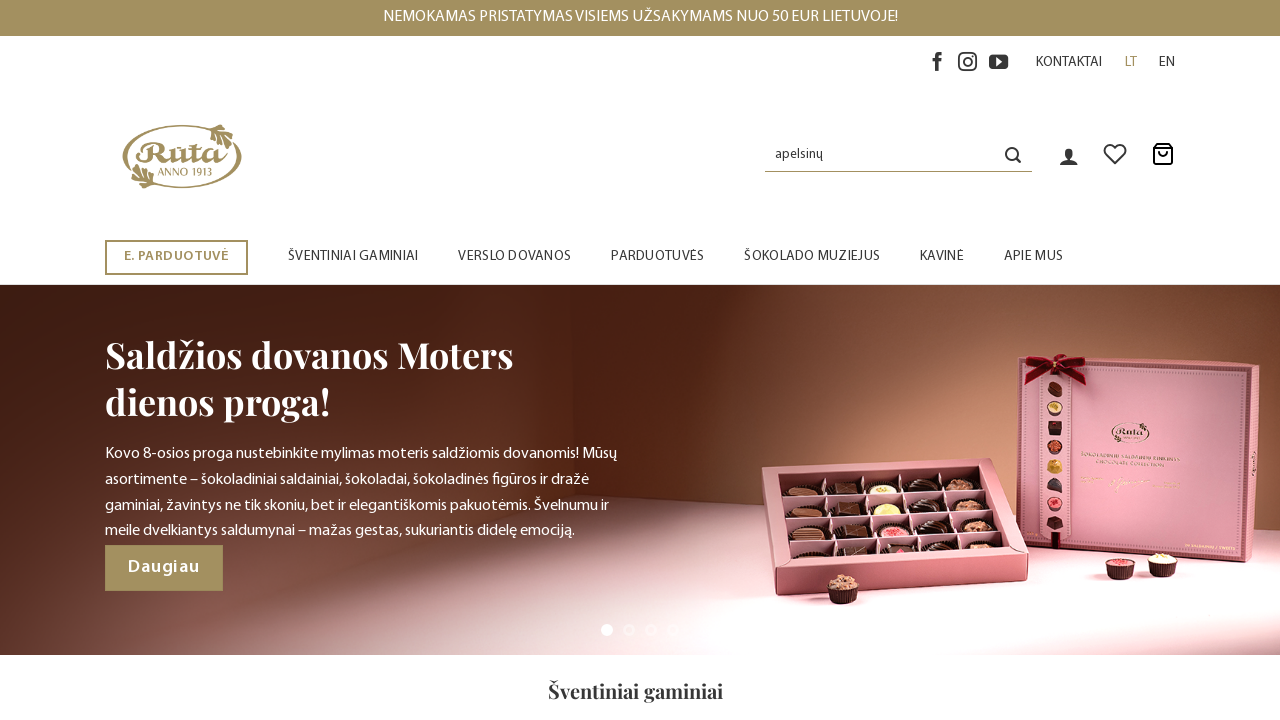

Submitted search for 'apelsinų' on #woocommerce-product-search-field-0
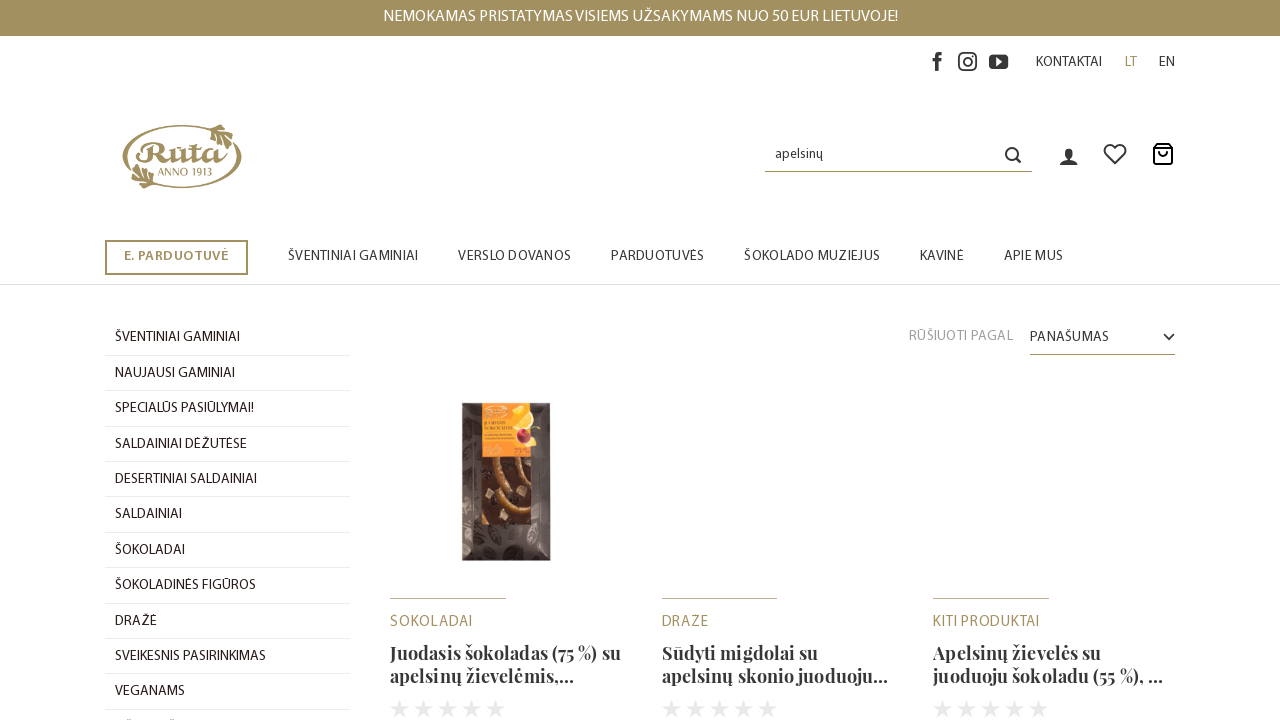

Search results loaded for 'apelsinų'
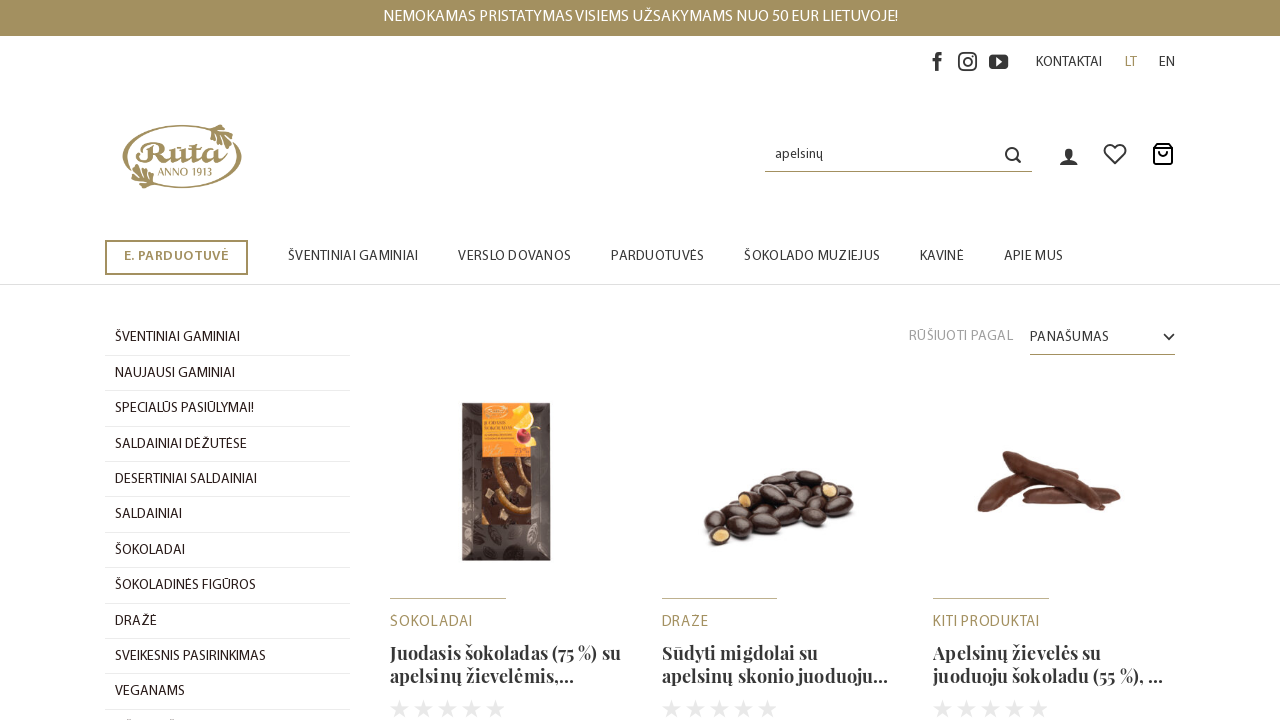

Retrieved 8 product elements from search results
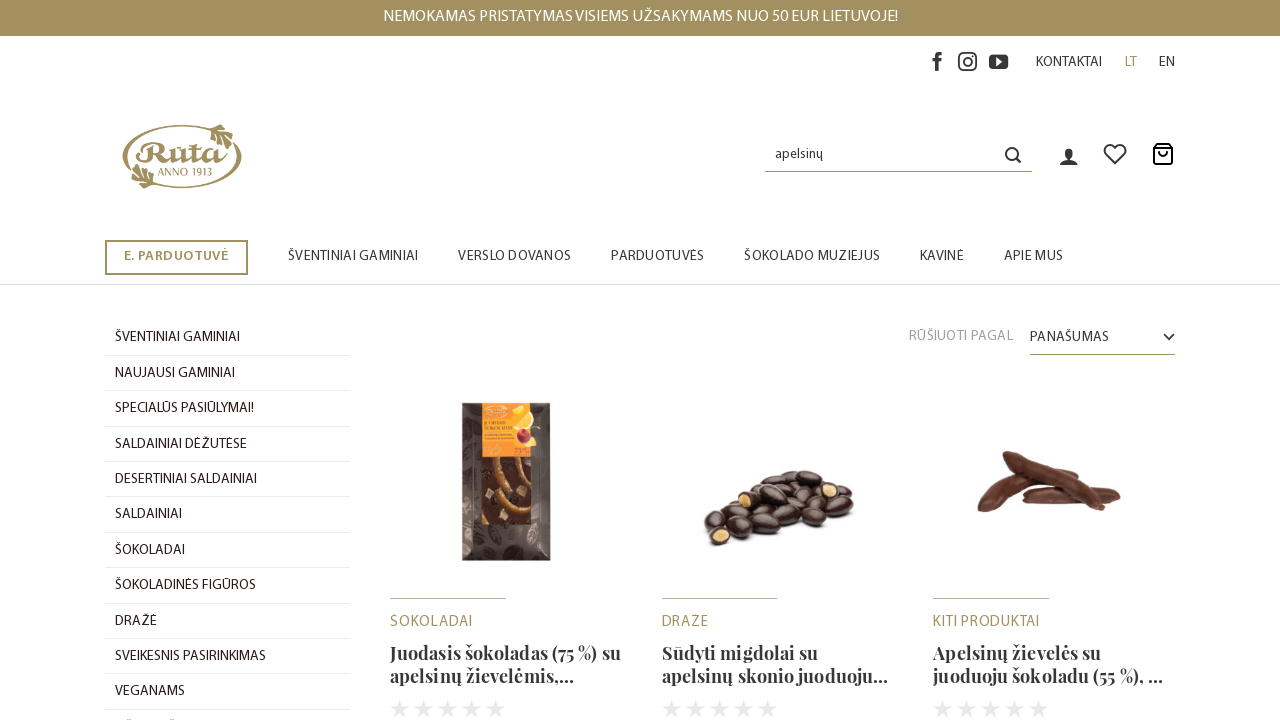

Verification failed: 'apelsinų' is NOT in all product titles
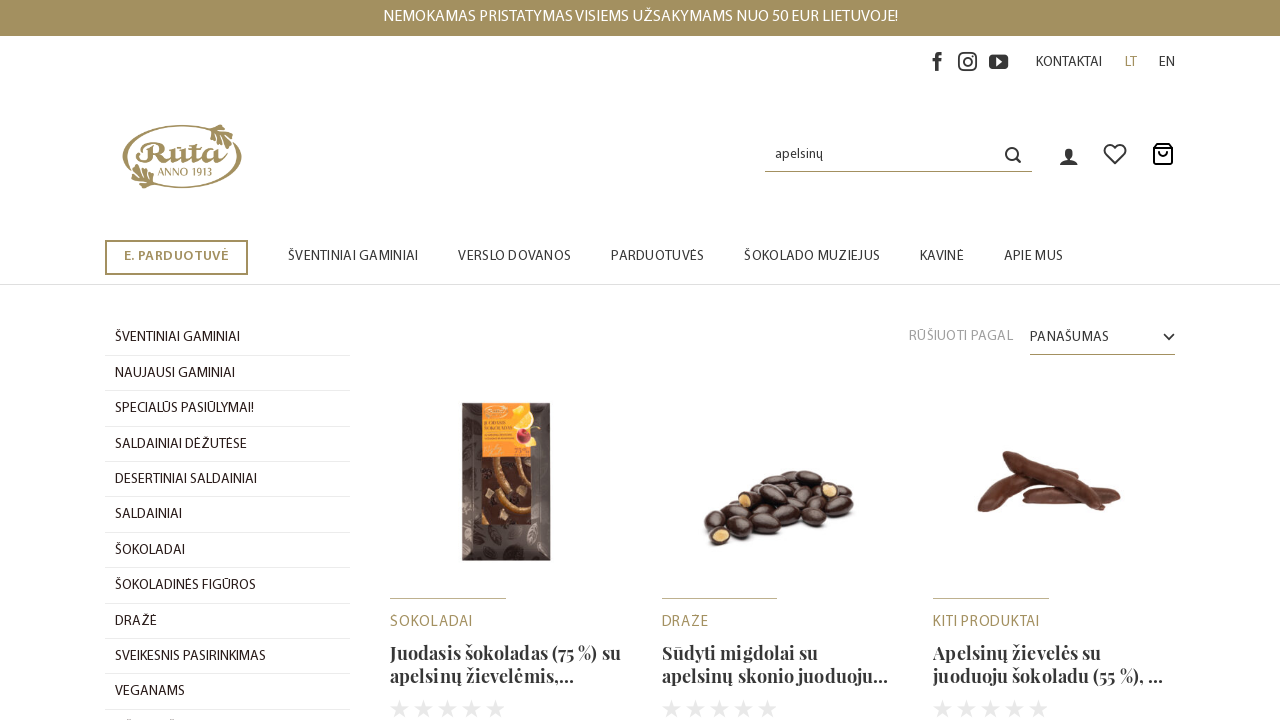

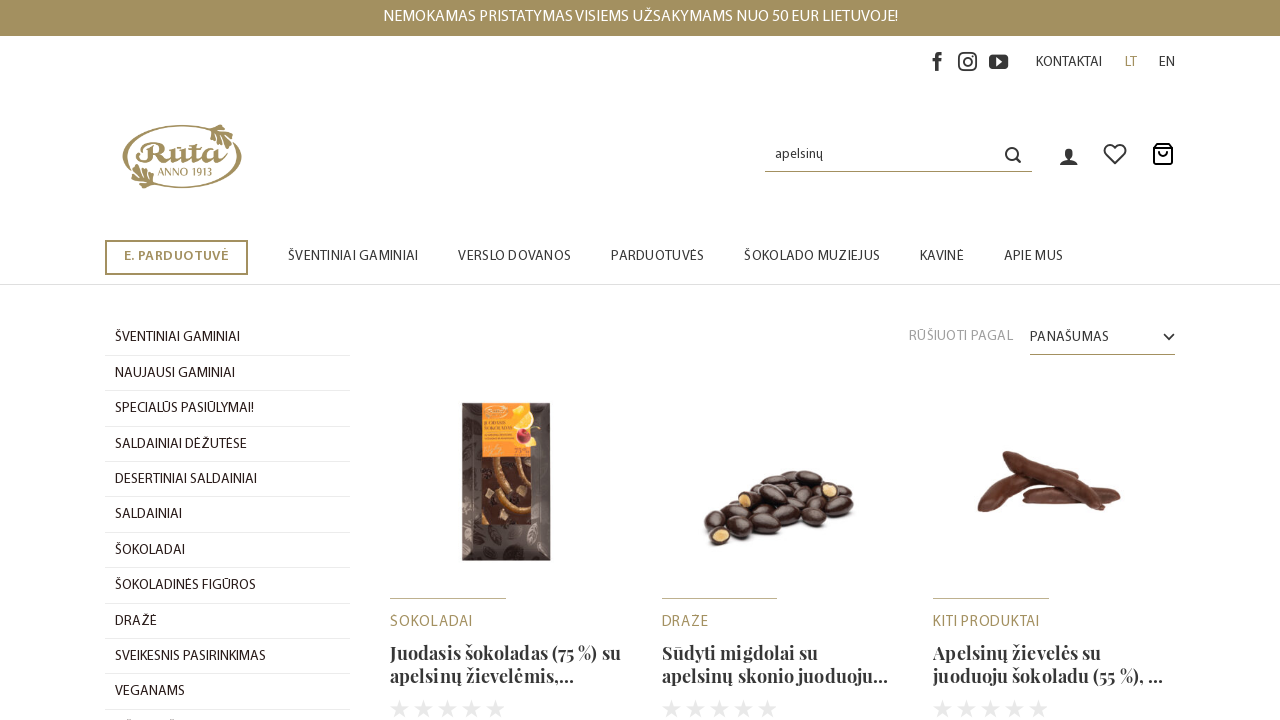